Tests mouse hover interactions on a nested menu by hovering over main menu item, then hovering over a submenu to reveal sub-submenu items, and finally clicking on a sub-submenu item.

Starting URL: https://demoqa.com/menu/

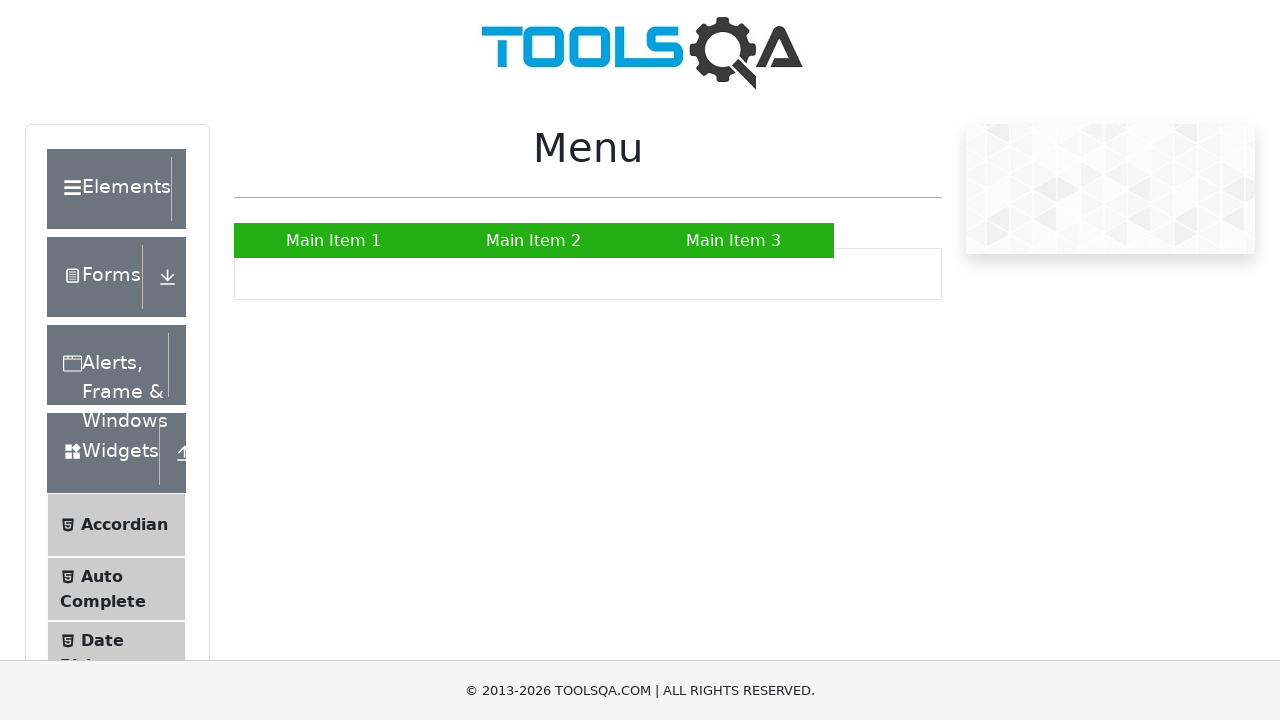

Hovered over Main Item 2 to reveal submenu at (534, 240) on xpath=//a[text()='Main Item 2']
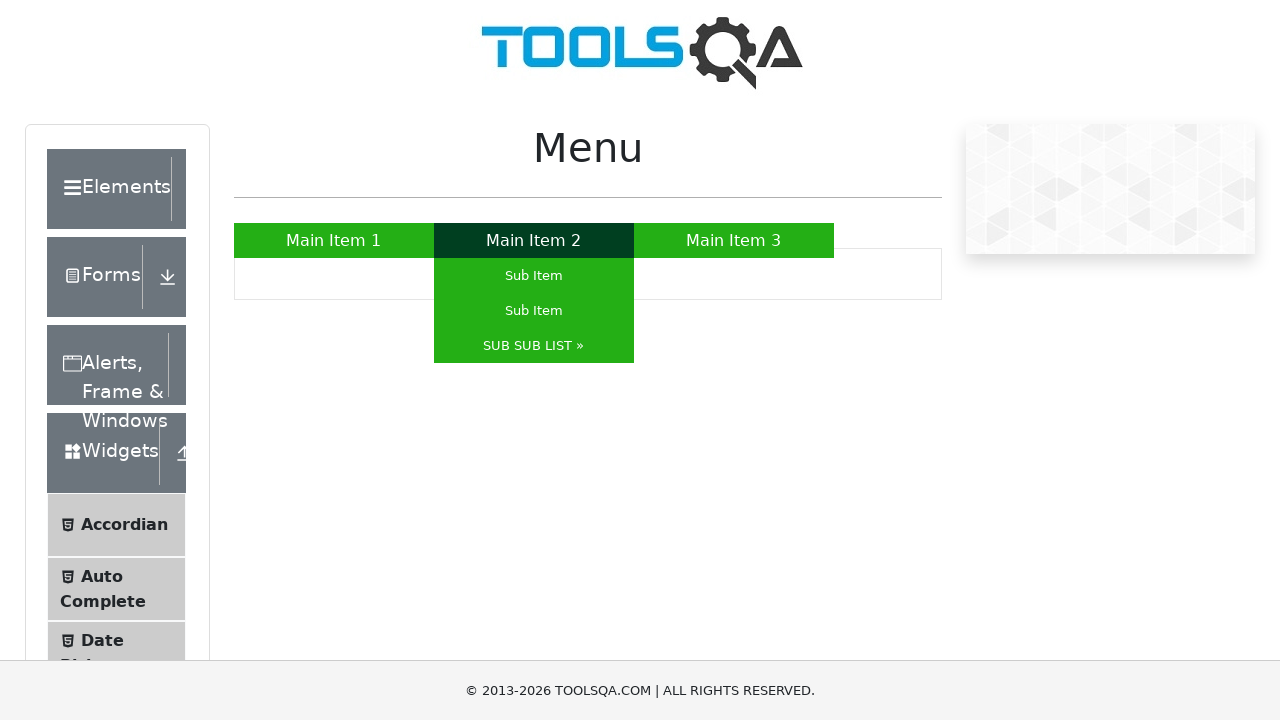

Hovered over SUB SUB LIST to reveal sub-submenu items at (534, 346) on xpath=//a[contains(text(),'SUB SUB LIST')]
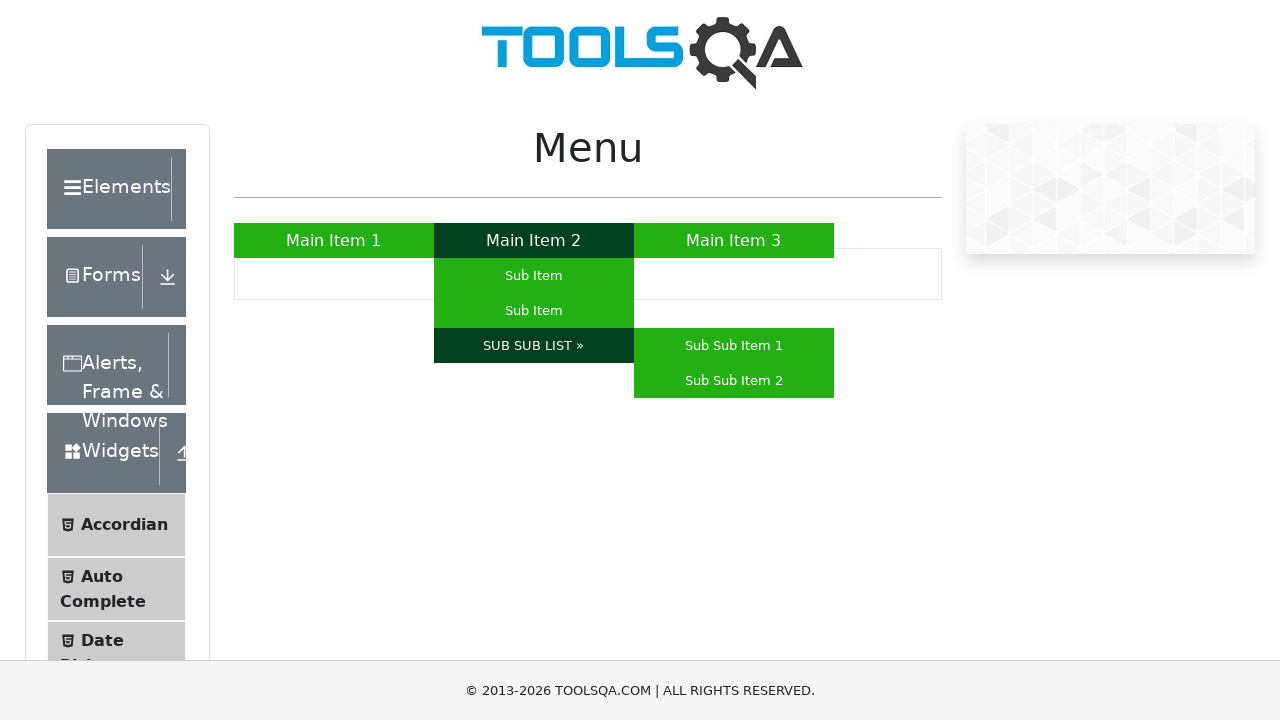

Clicked on Sub Sub Item 2 at (734, 380) on xpath=//a[text()='Sub Sub Item 2']
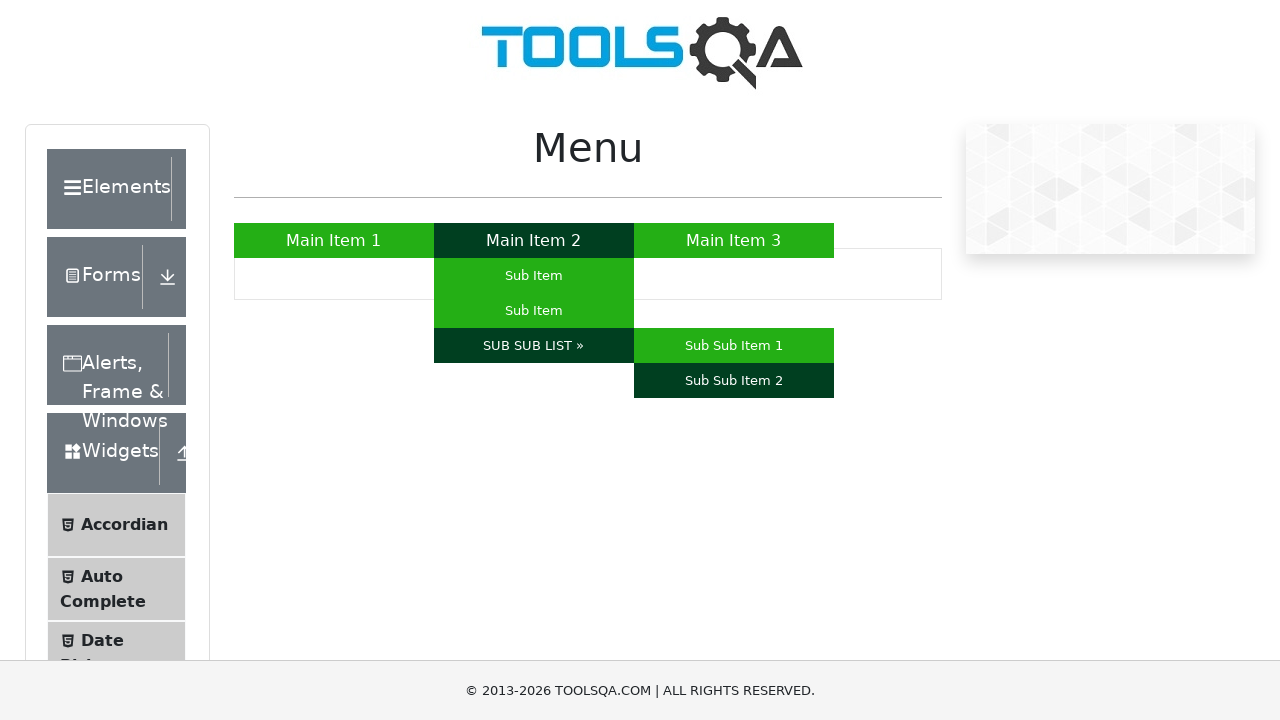

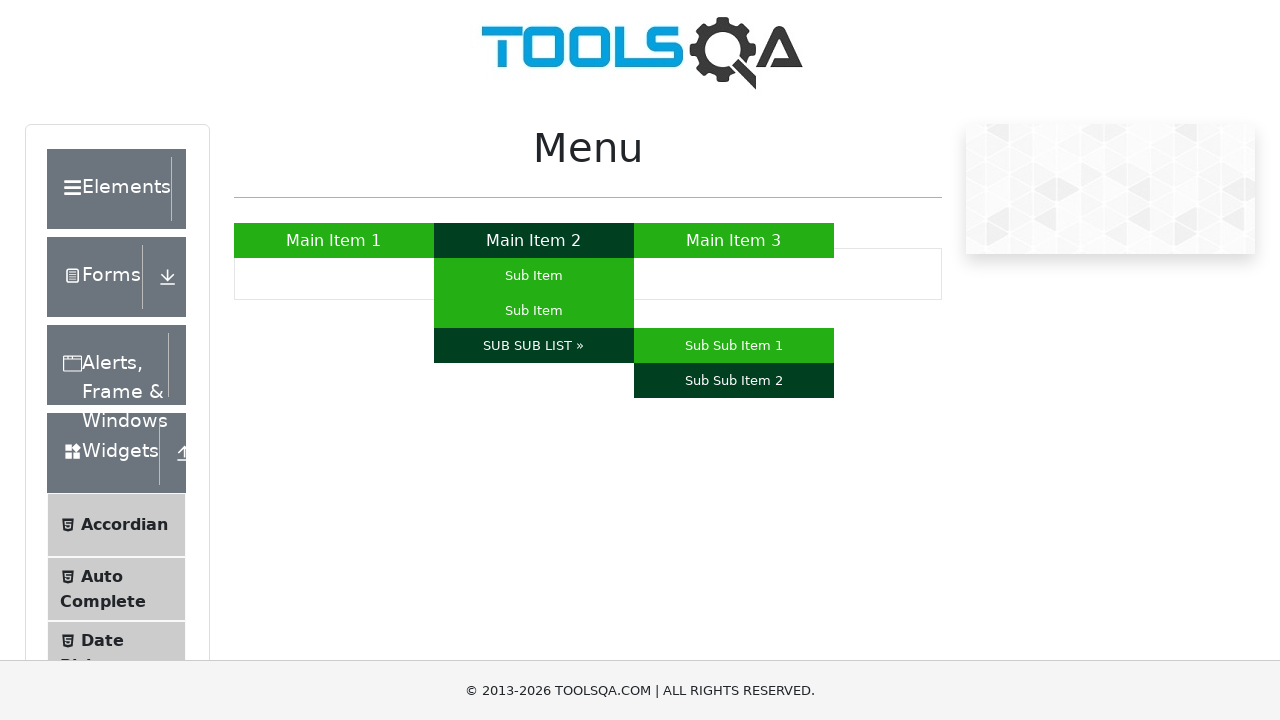